Tests a todo application by checking/unchecking multiple items, adding new todo items, and verifying that added items appear correctly in the list.

Starting URL: https://lambdatest.github.io/sample-todo-app/

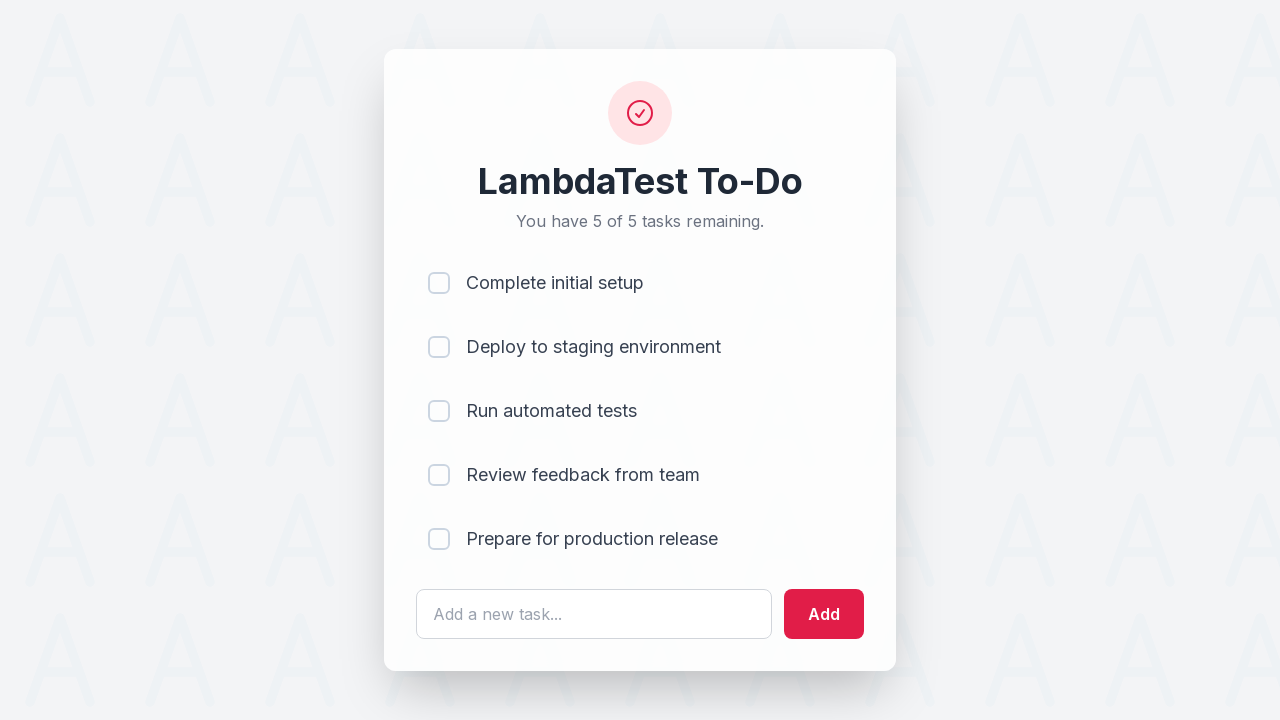

Checked first todo item (li1) at (439, 283) on input[name='li1']
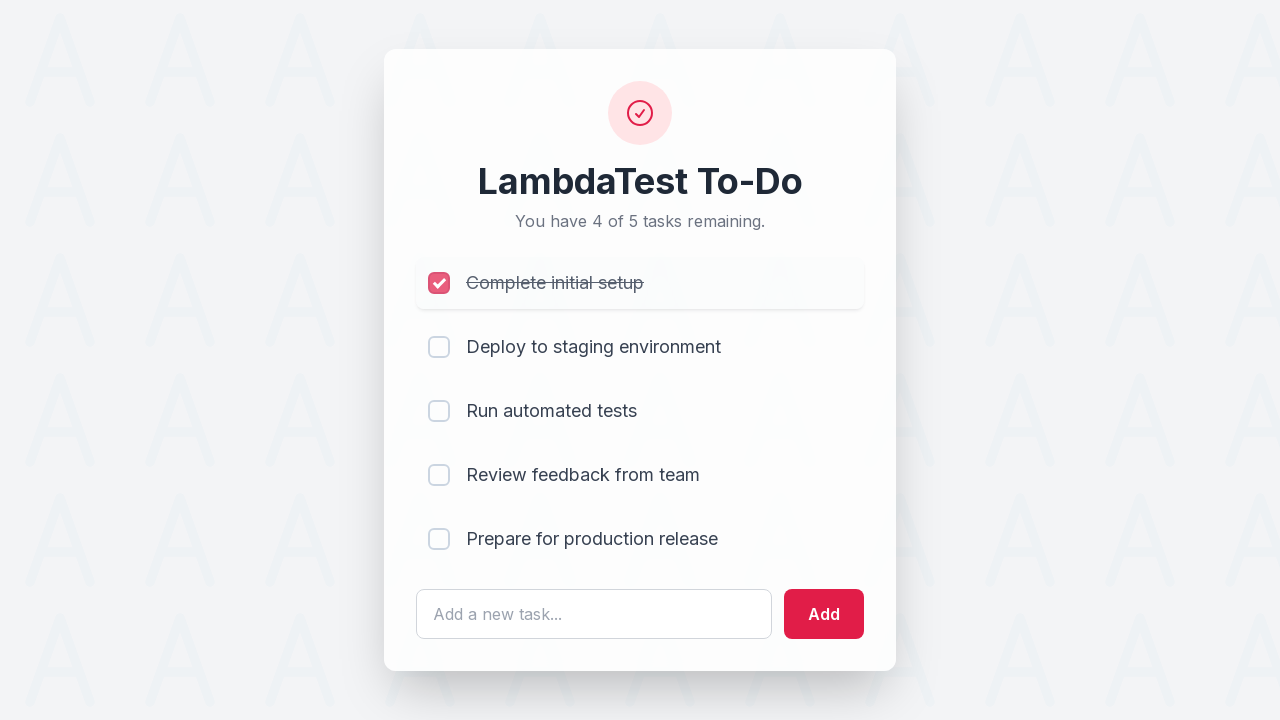

Checked second todo item (li2) at (439, 347) on input[name='li2']
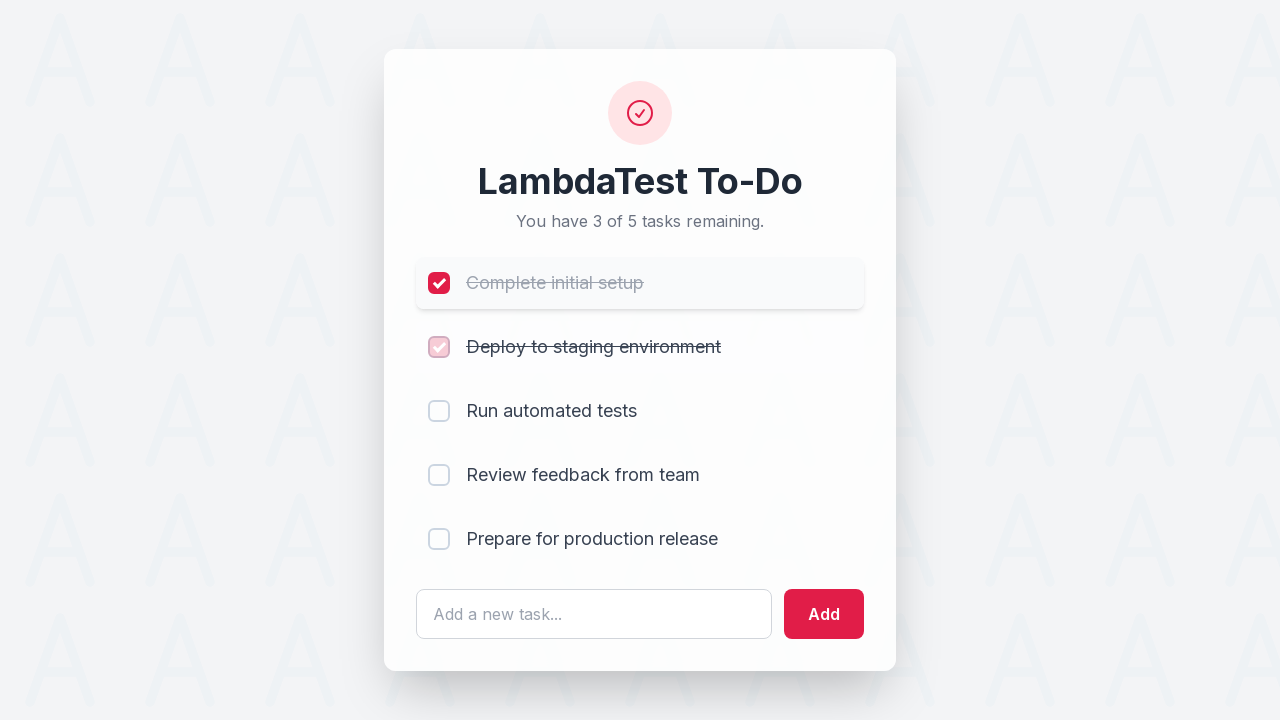

Checked third todo item (li3) at (439, 411) on input[name='li3']
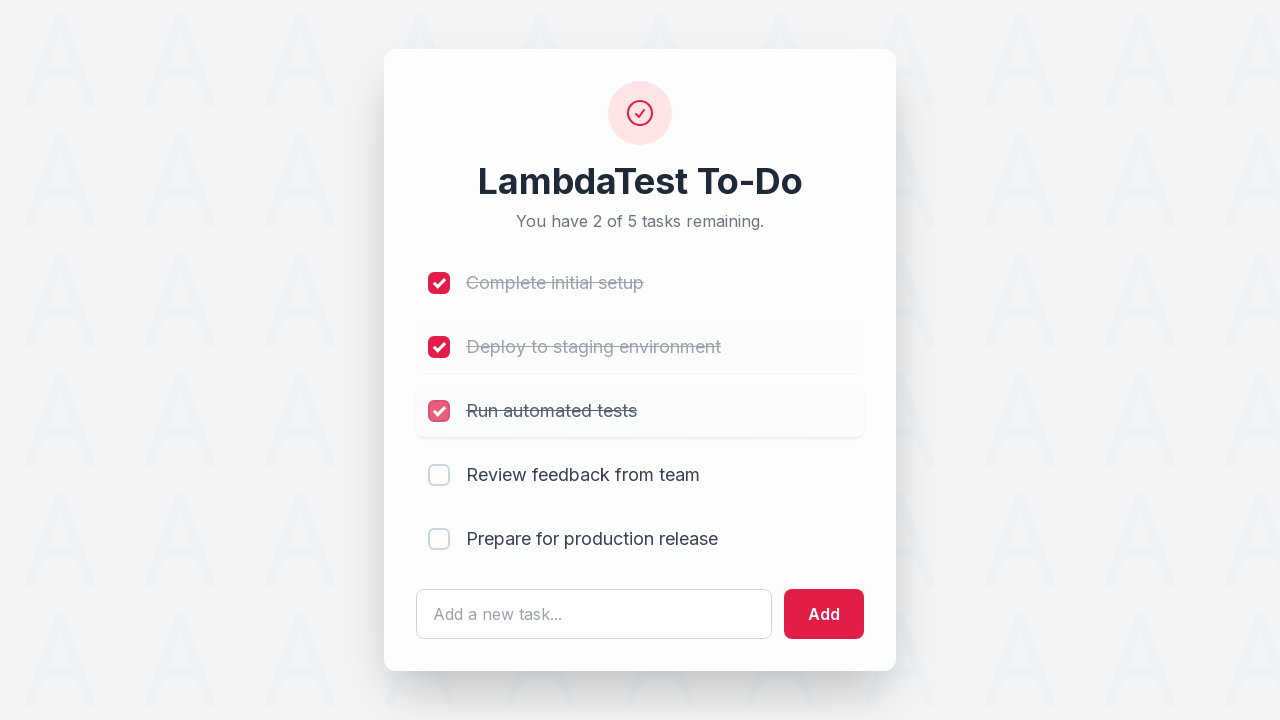

Checked fourth todo item (li4) at (439, 475) on input[name='li4']
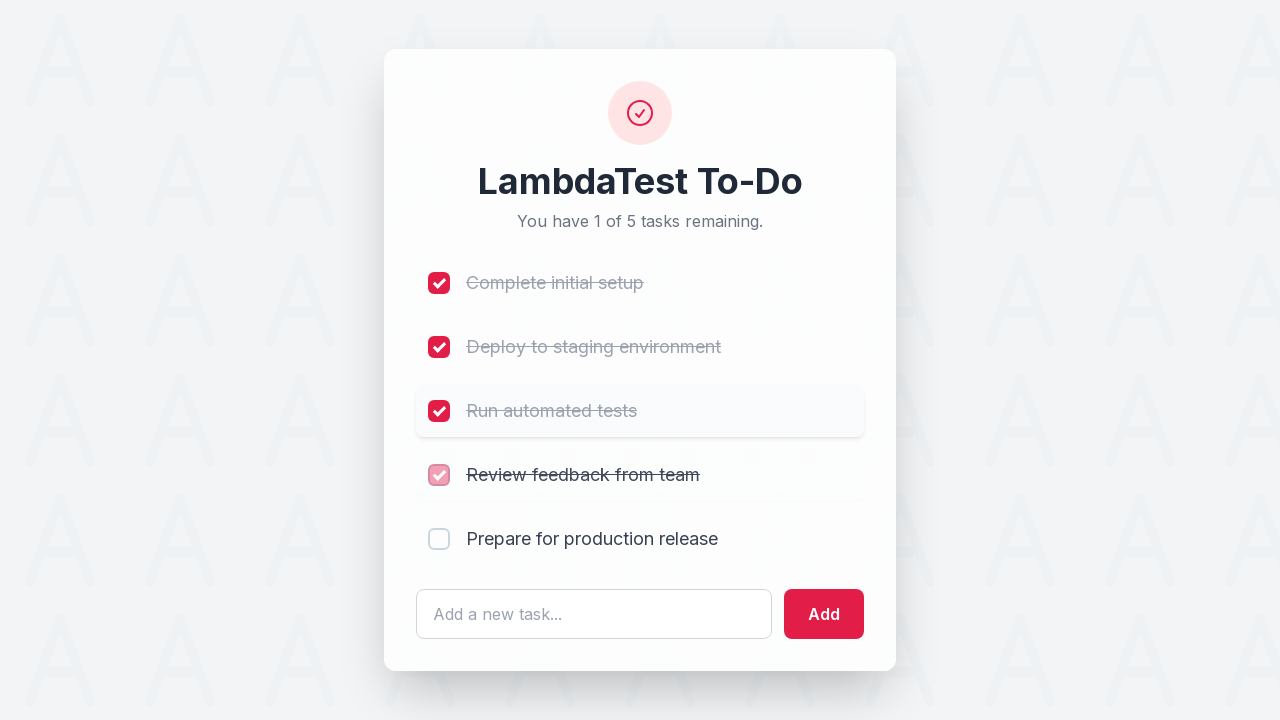

Filled todo input field with 'List Item 6' on #sampletodotext
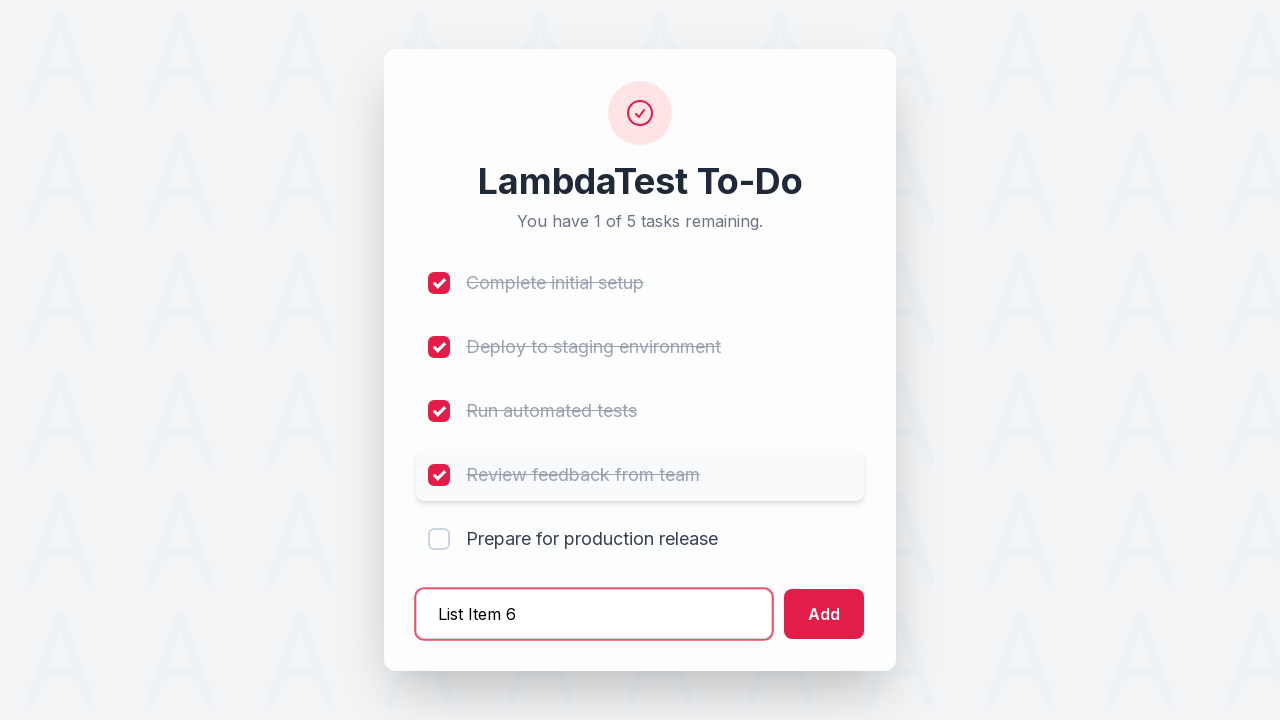

Clicked add button to create List Item 6 at (824, 614) on #addbutton
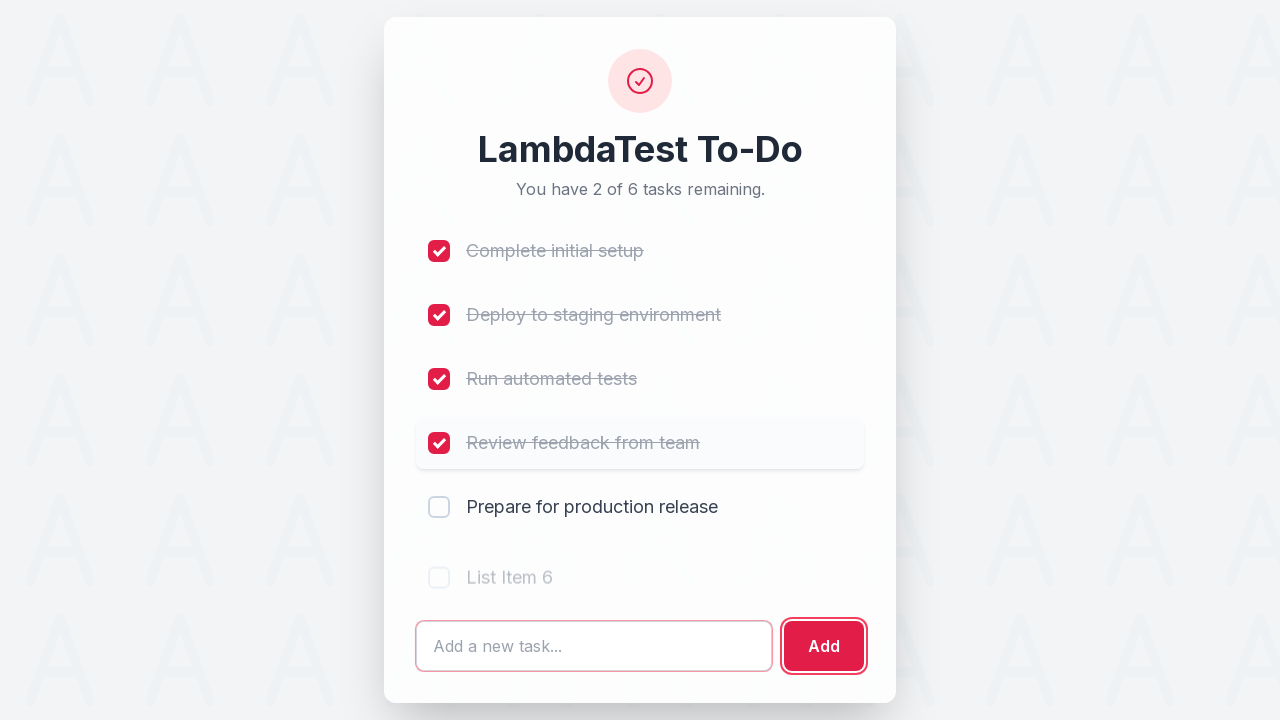

Filled todo input field with 'List Item 7' on #sampletodotext
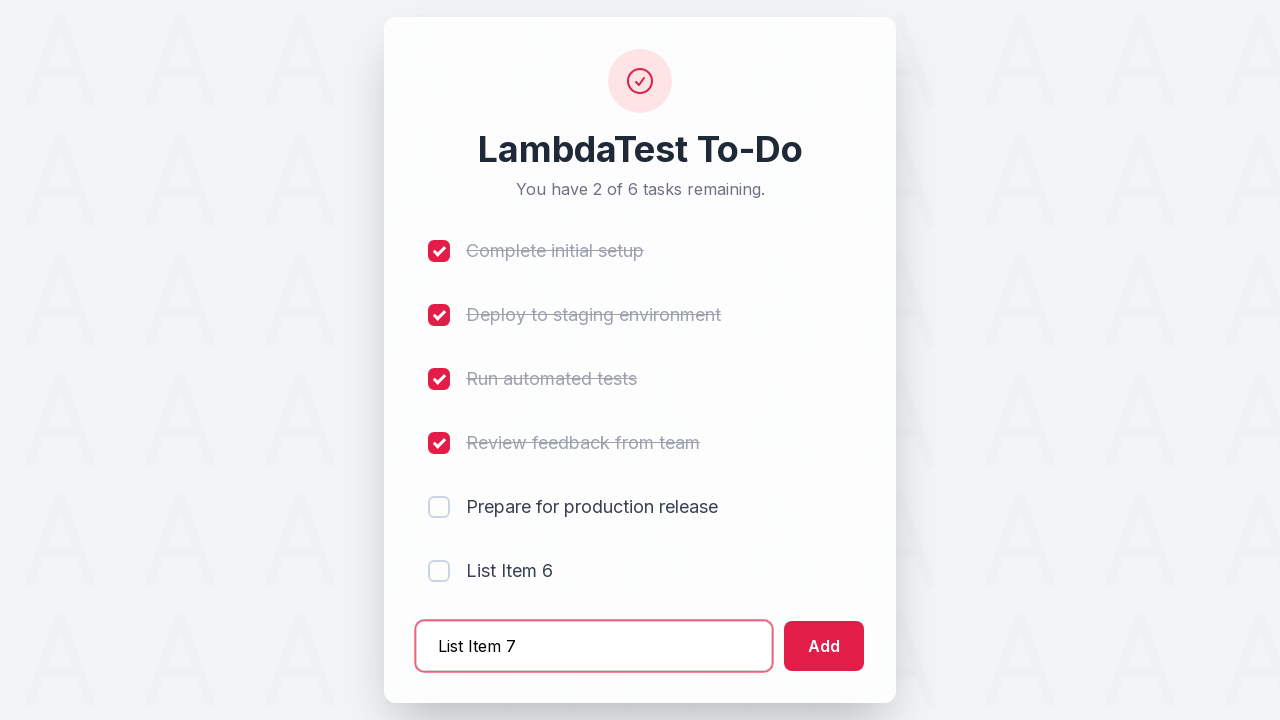

Clicked add button to create List Item 7 at (824, 646) on #addbutton
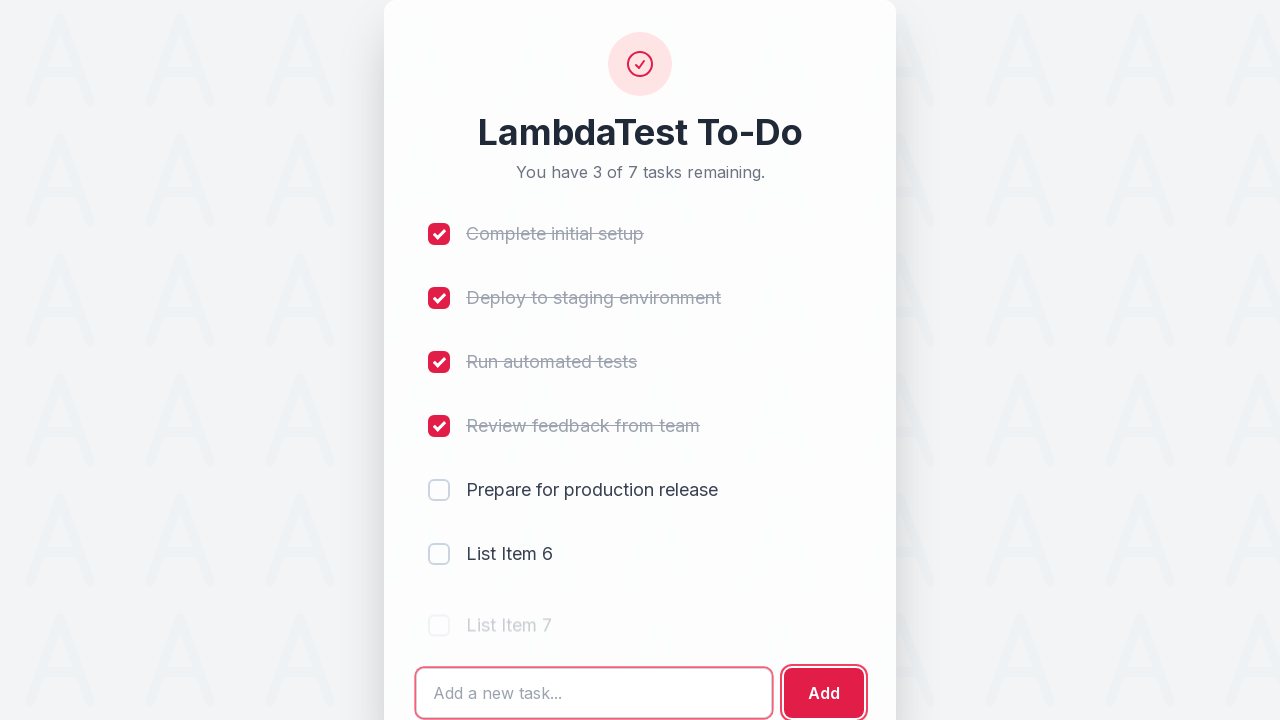

Filled todo input field with 'List Item 8' on #sampletodotext
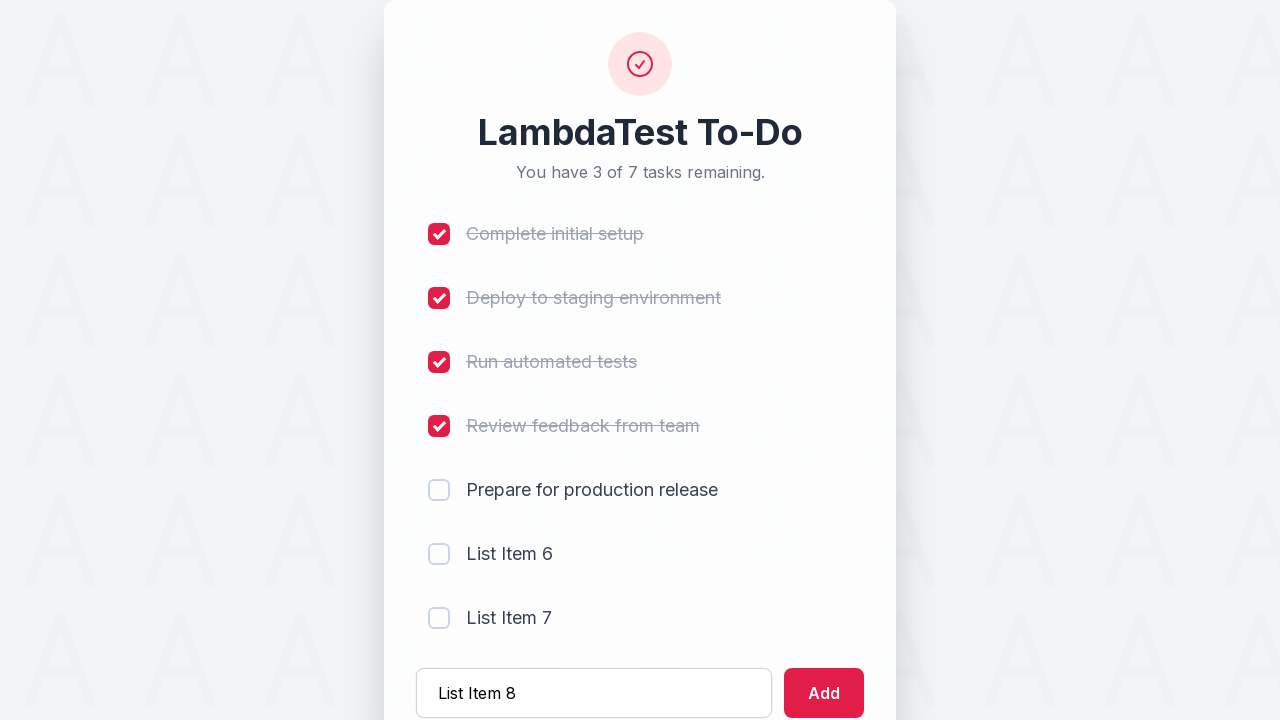

Clicked add button to create List Item 8 at (824, 693) on #addbutton
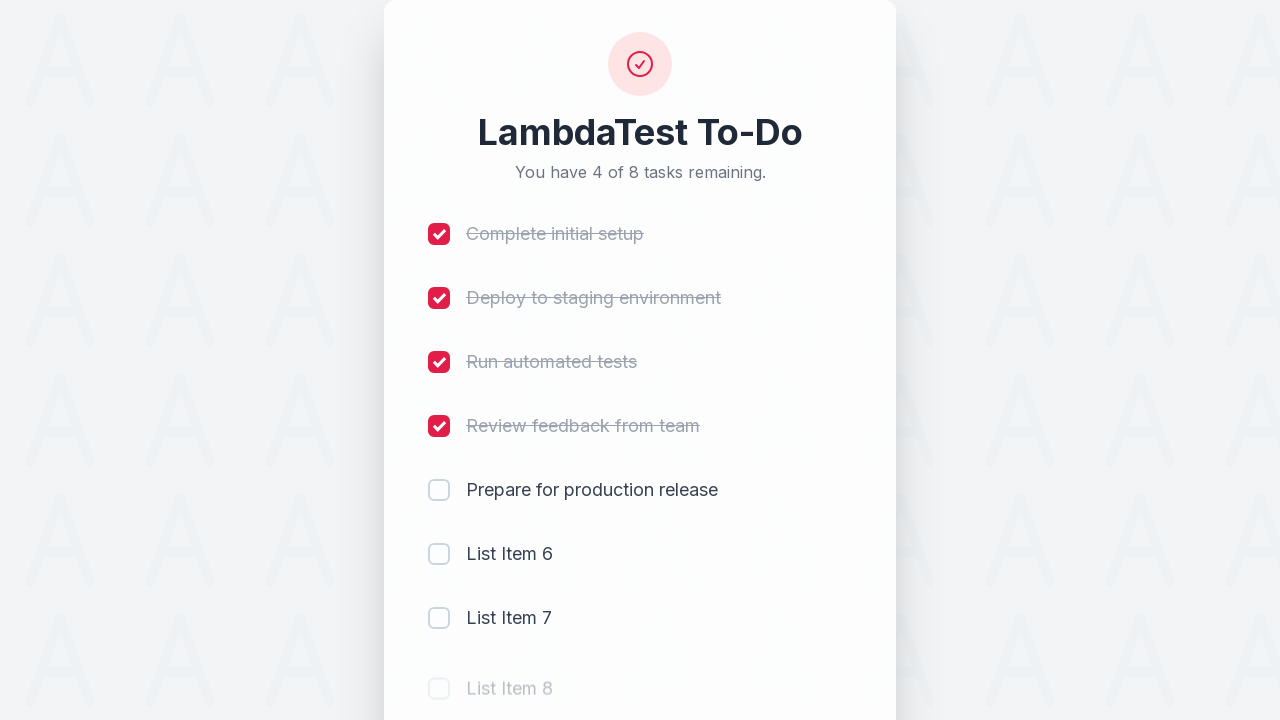

Unchecked first todo item (li1) at (439, 234) on input[name='li1']
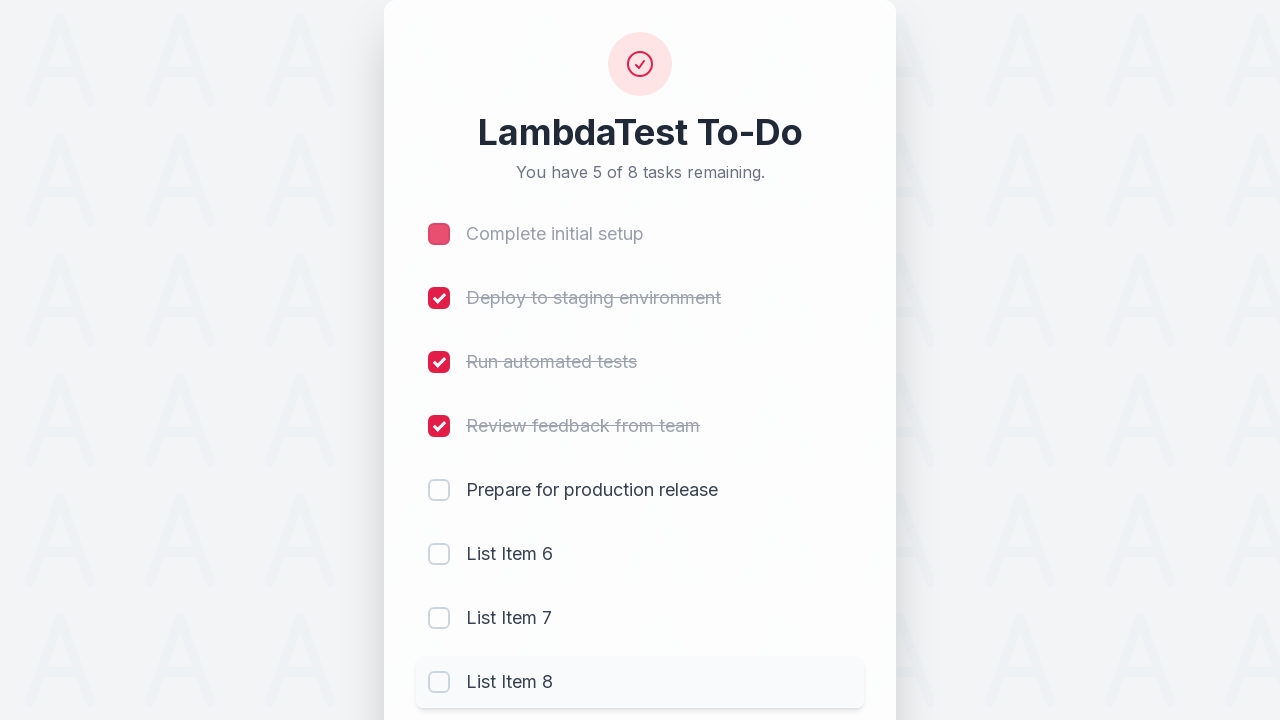

Unchecked third todo item (li3) at (439, 362) on input[name='li3']
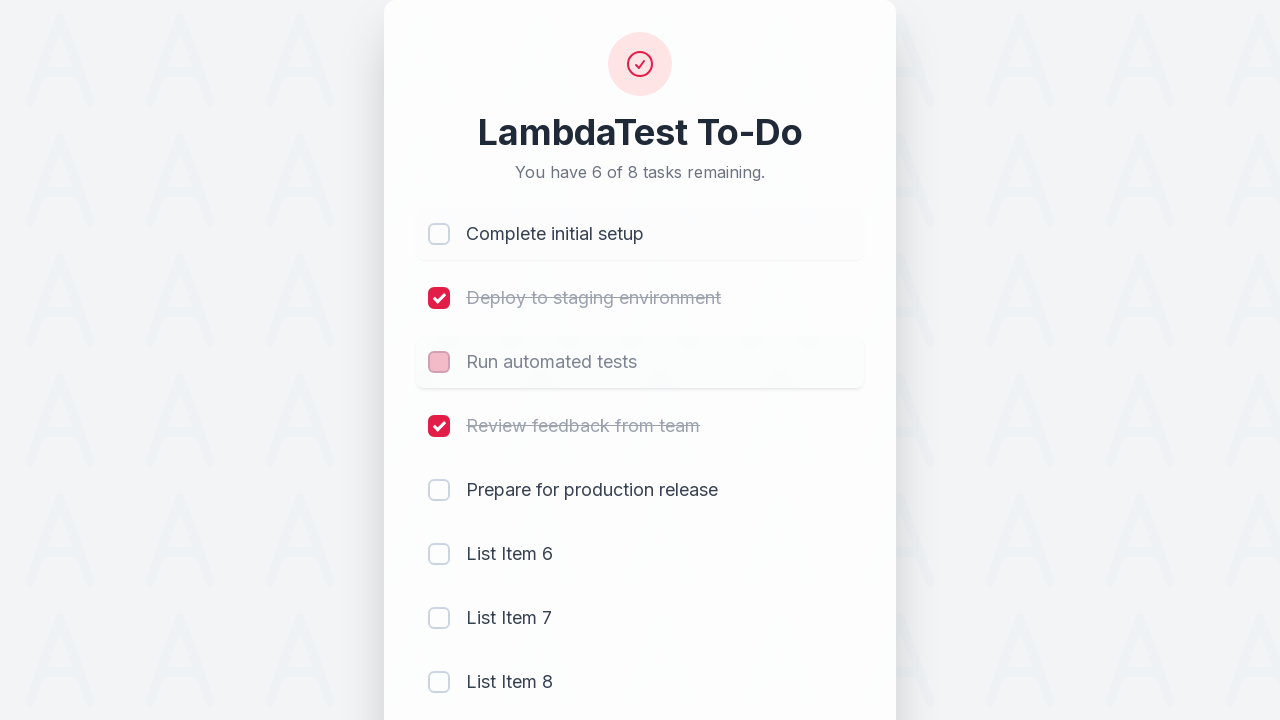

Checked seventh todo item (li7) at (439, 618) on input[name='li7']
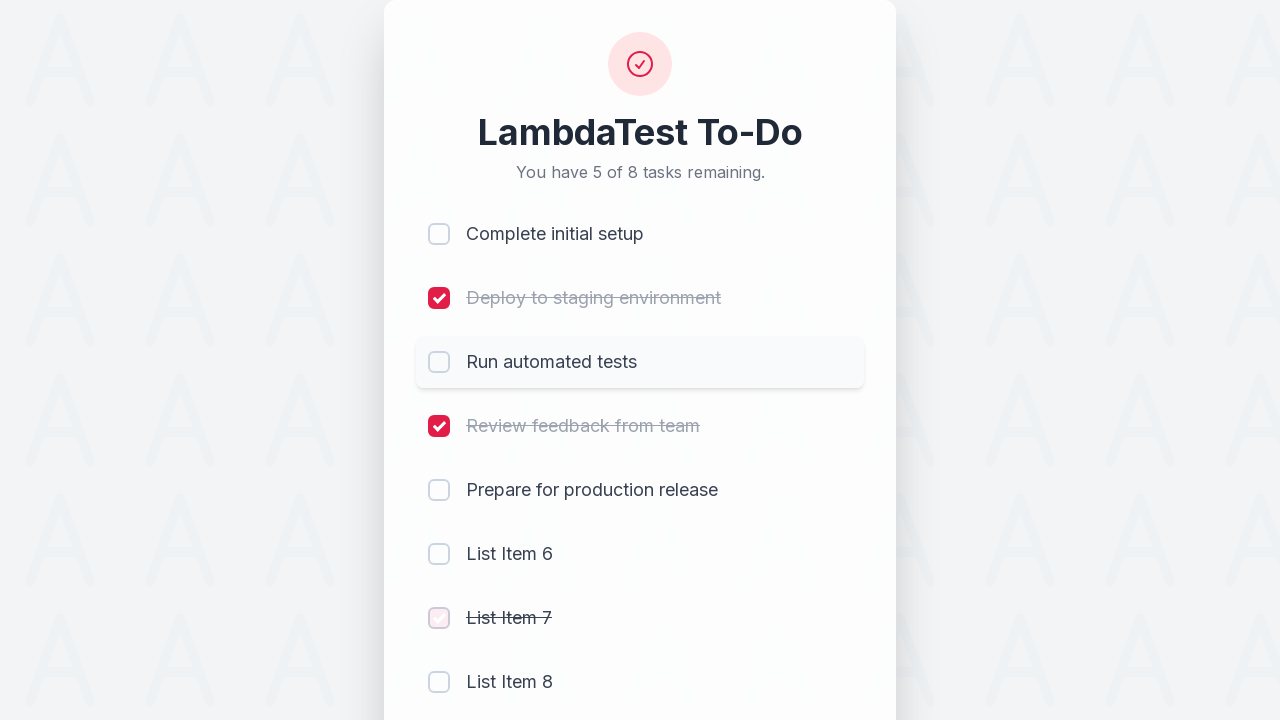

Checked eighth todo item (li8) at (439, 682) on input[name='li8']
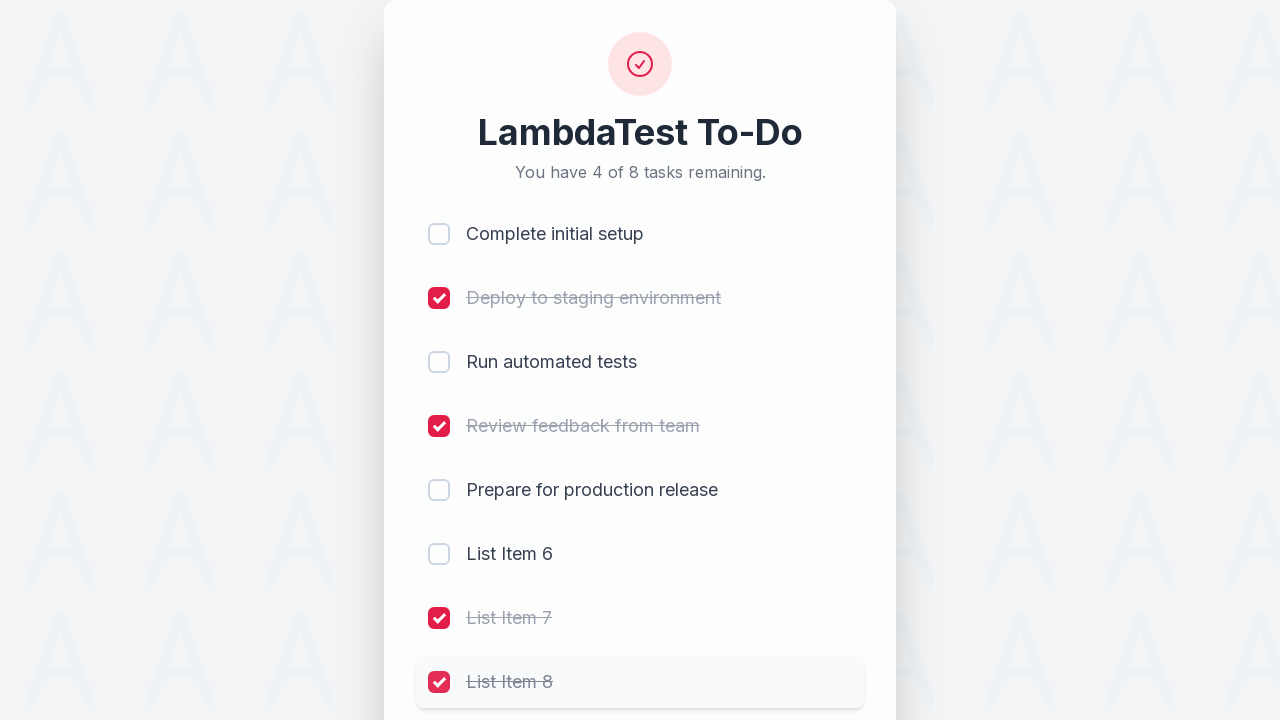

Filled todo input field with 'Get Taste of Lambda and Stick to It' on #sampletodotext
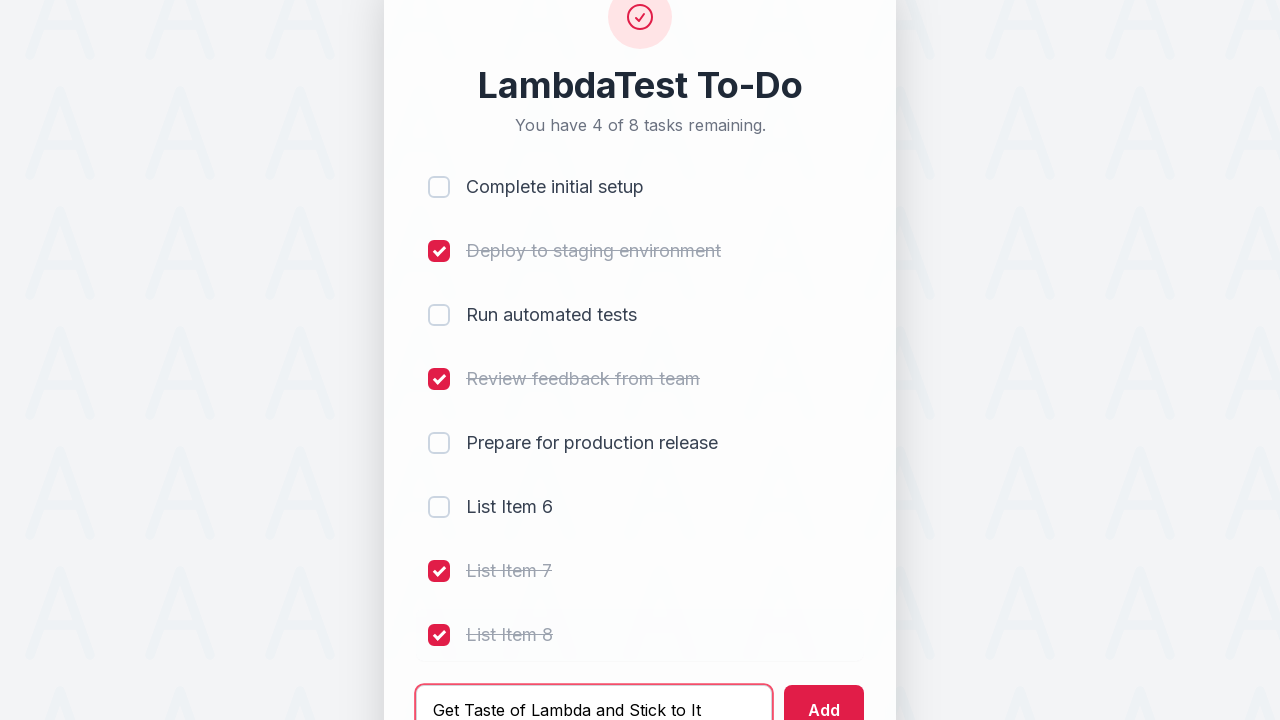

Clicked add button to create new todo item at (824, 695) on #addbutton
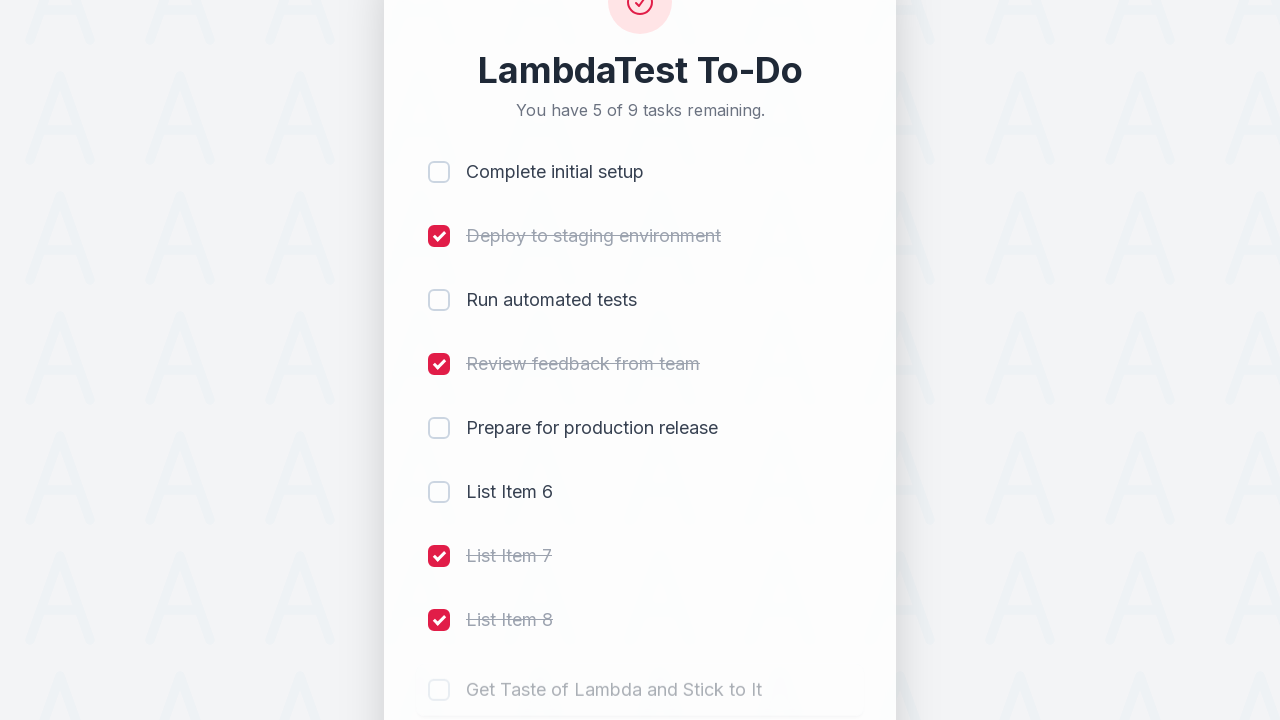

Checked ninth todo item (li9) at (439, 684) on input[name='li9']
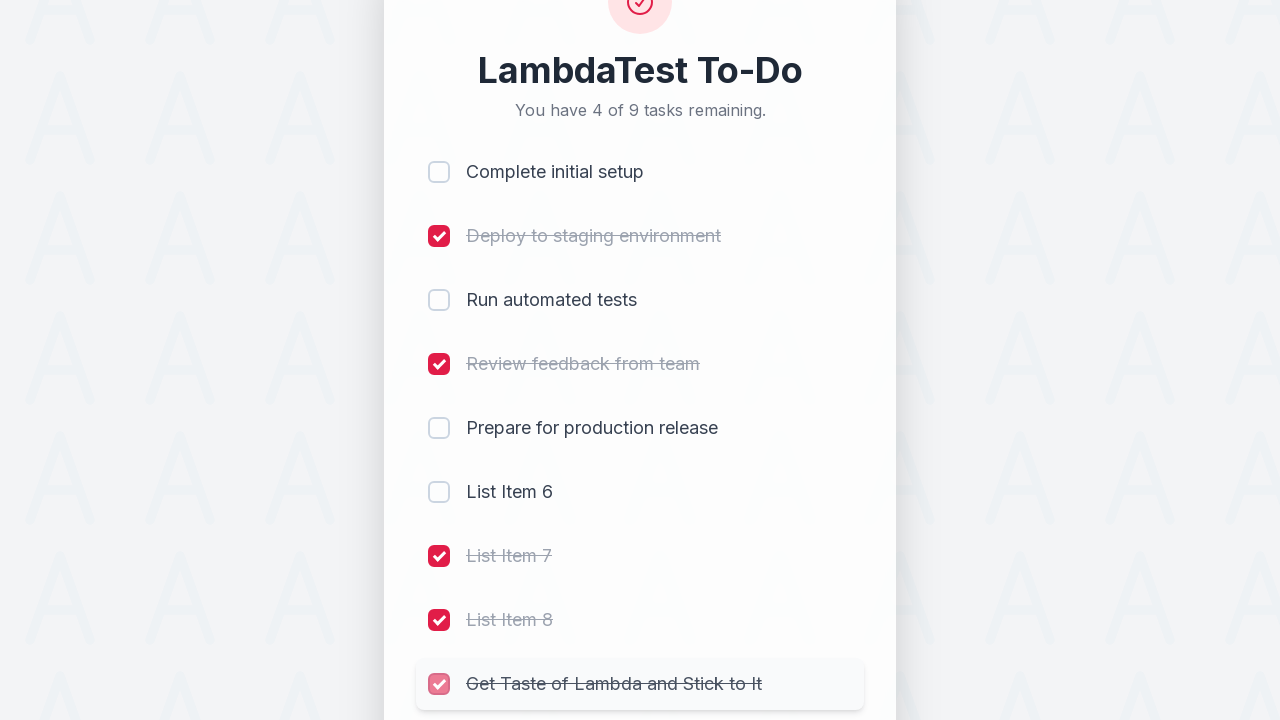

Verified newly added todo item text is visible
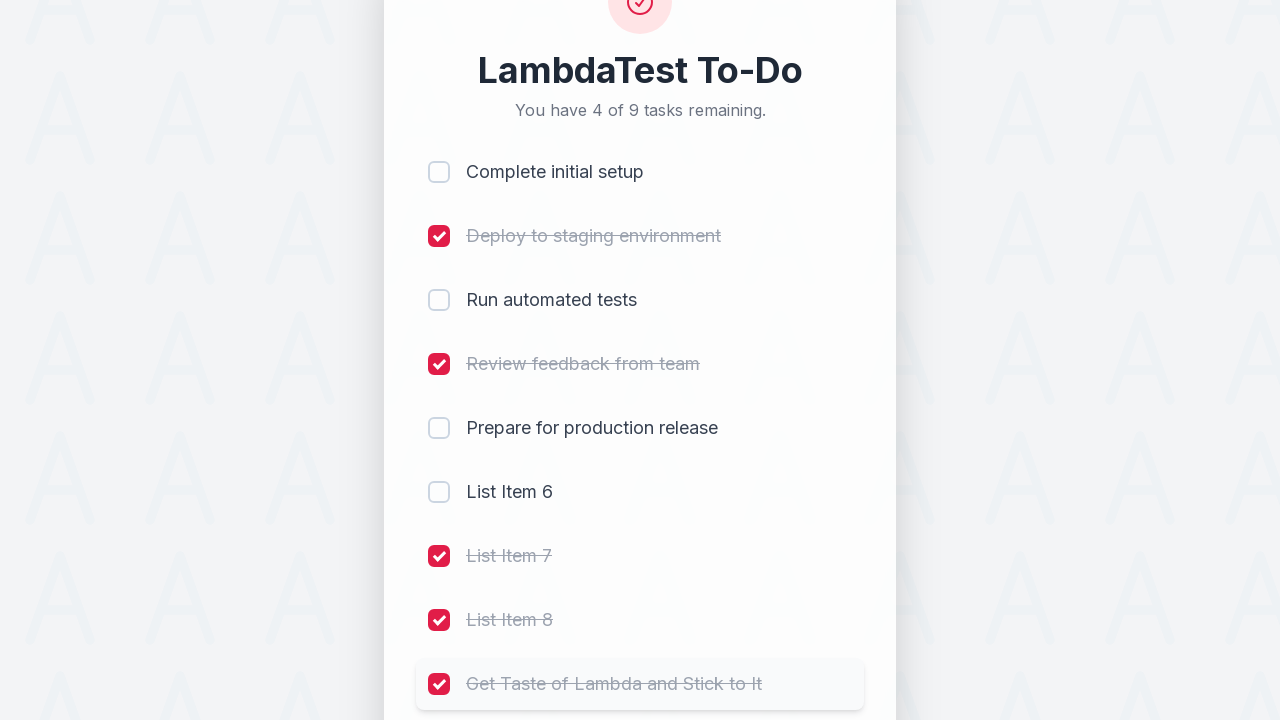

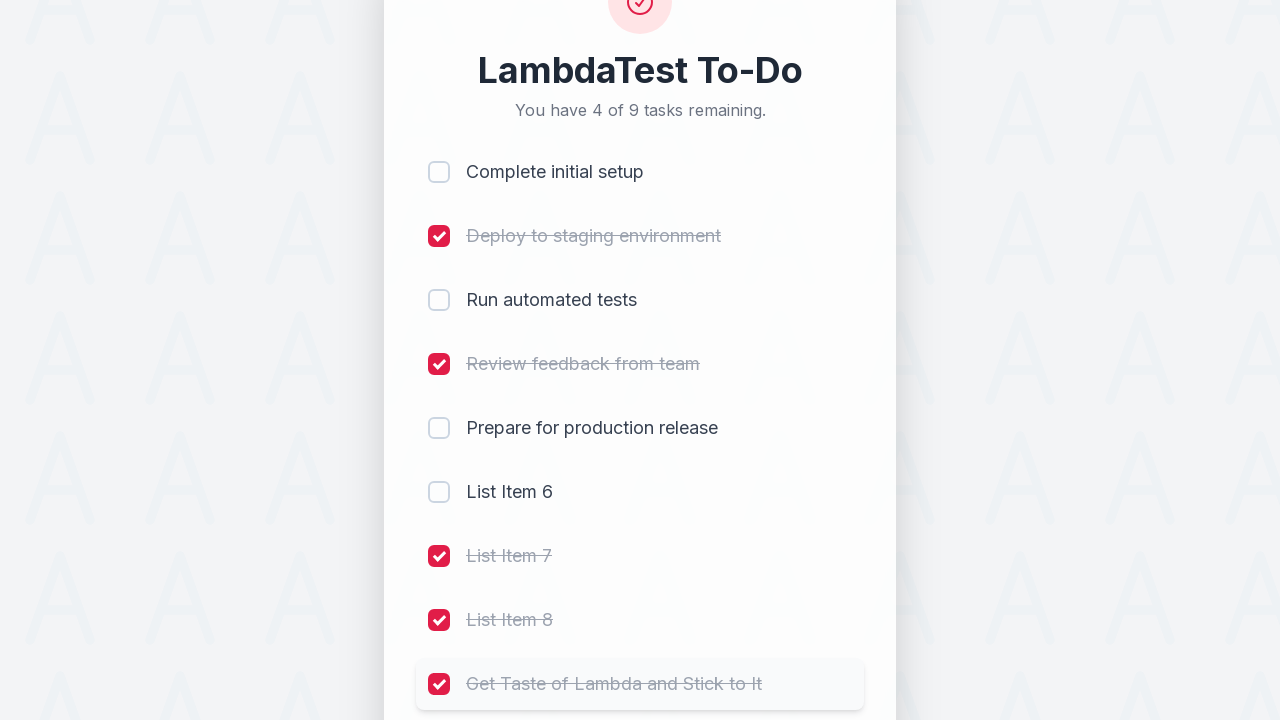